Tests JavaScript confirm alert handling by clicking a confirm button, accepting the alert, then clicking again and dismissing the alert to verify both accept and dismiss functionality.

Starting URL: https://demoqa.com/alerts

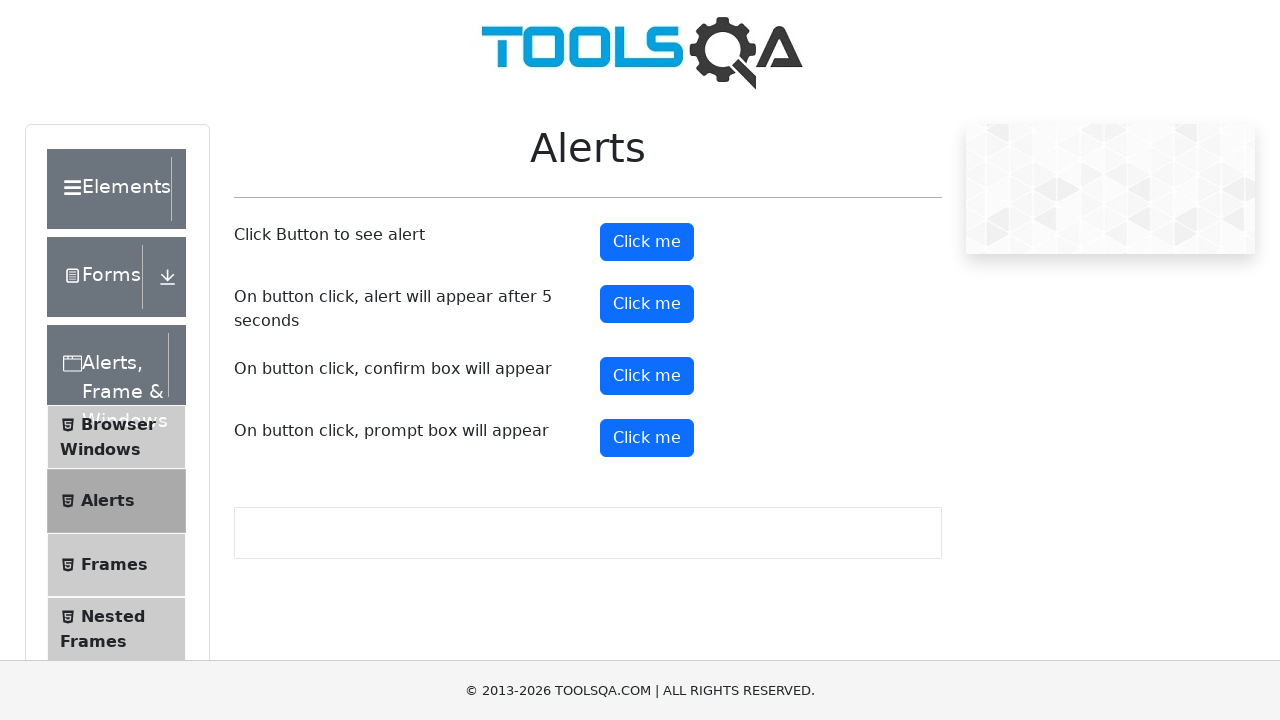

Set viewport size to 1920x1080
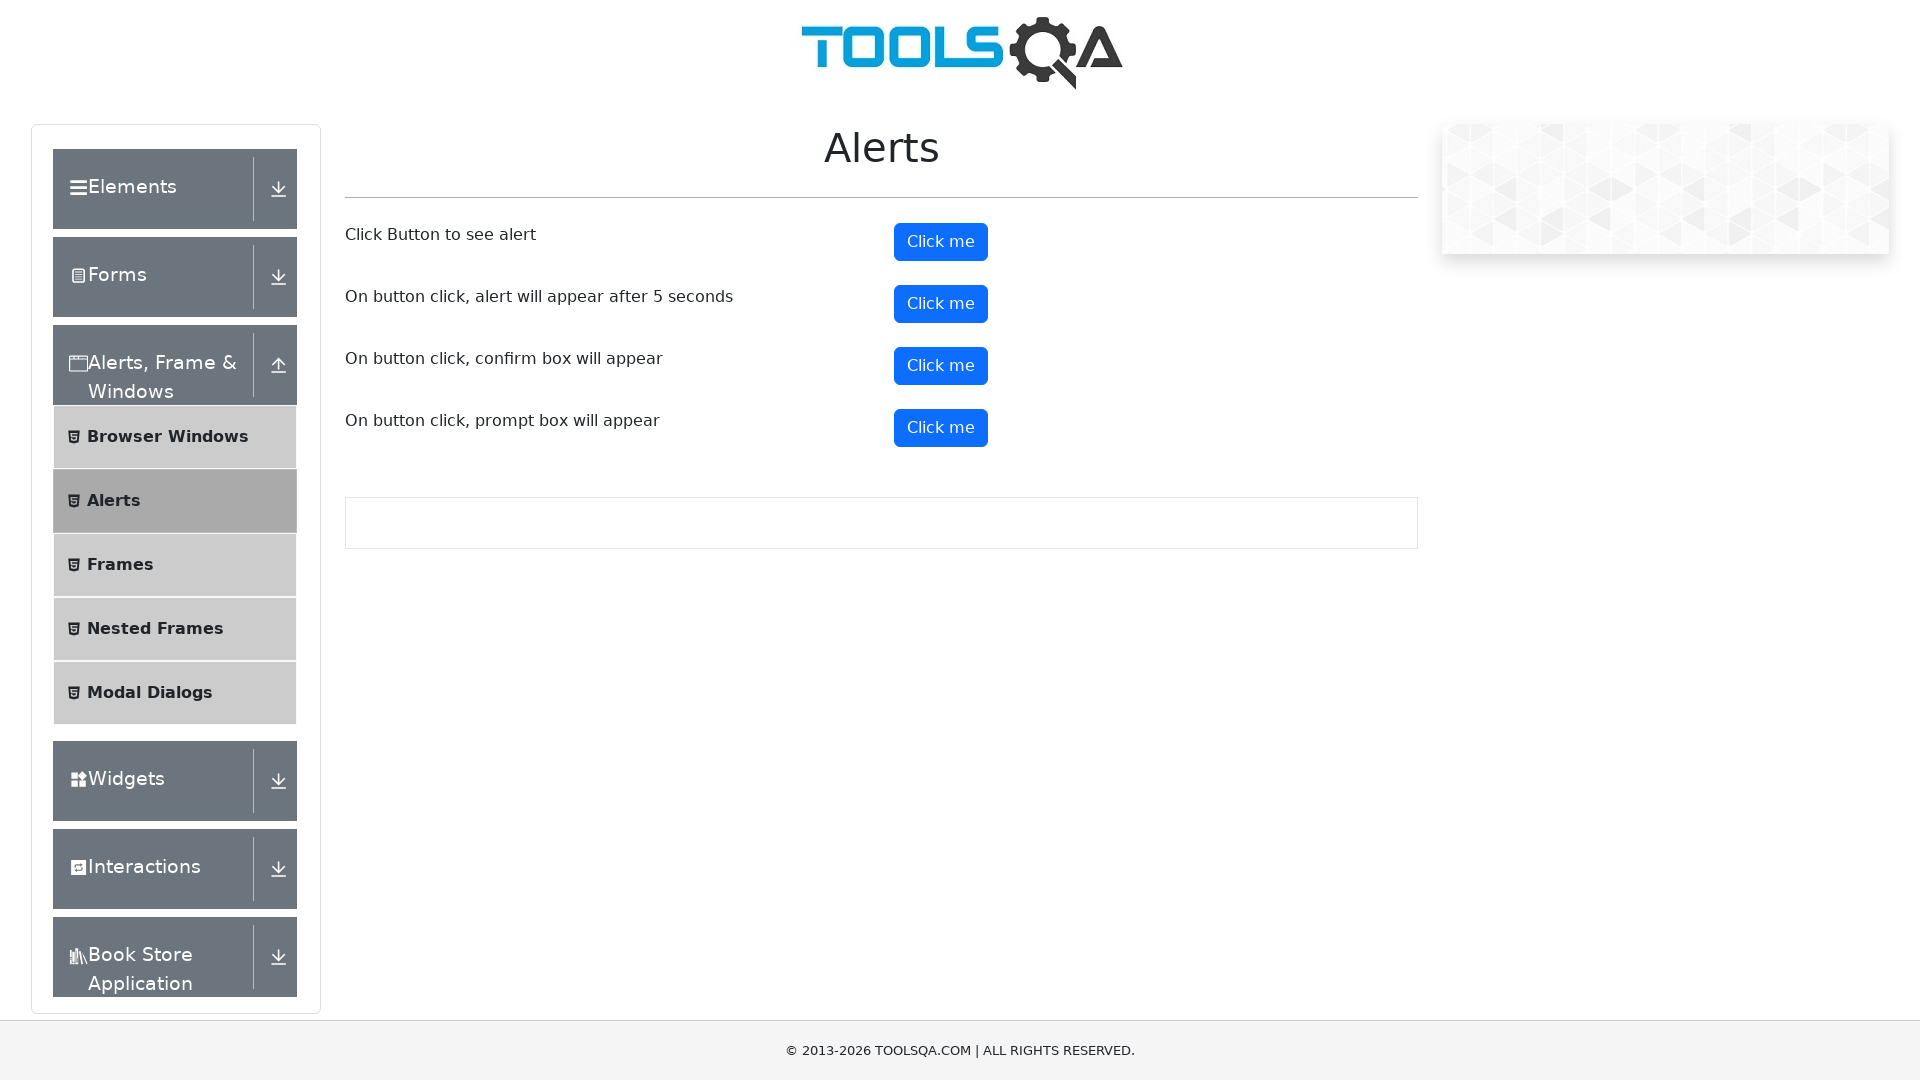

Set up dialog handler to accept first alert
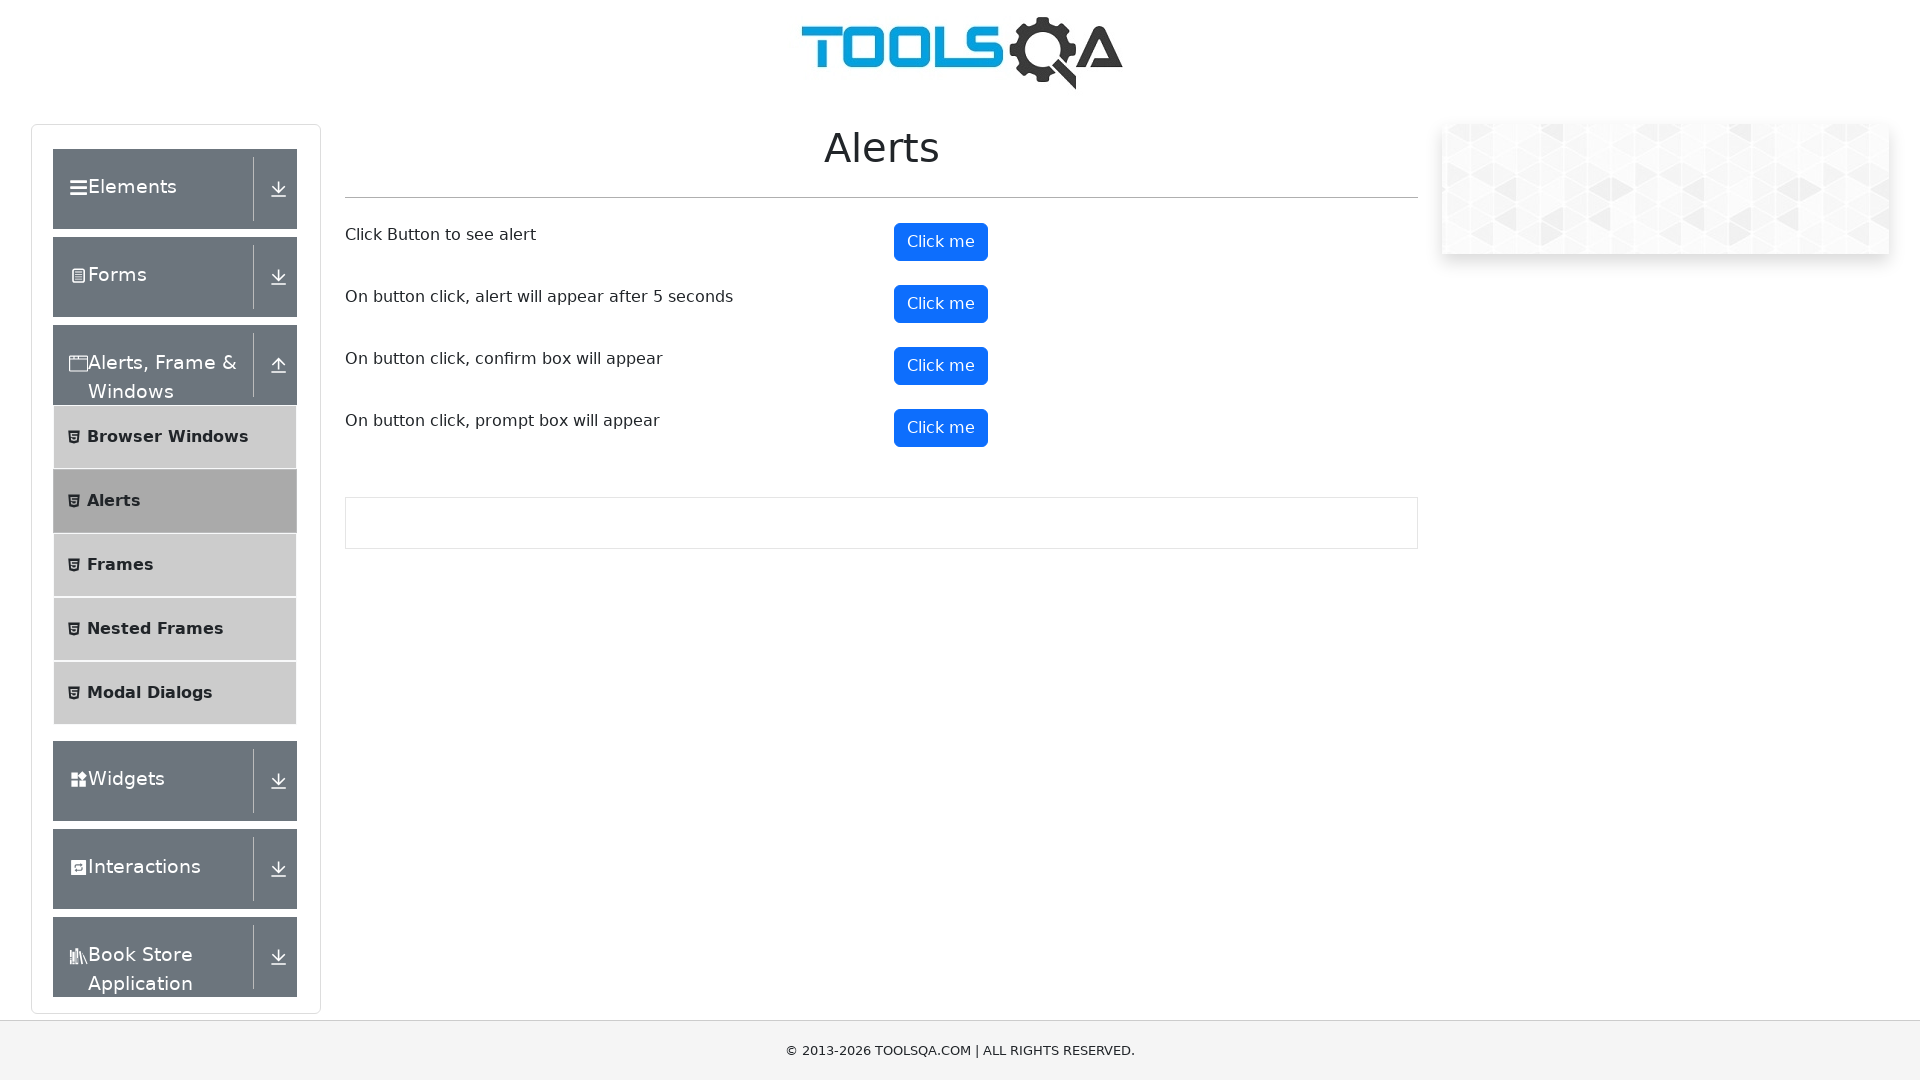

Clicked confirm button to trigger first alert at (941, 366) on button#confirmButton
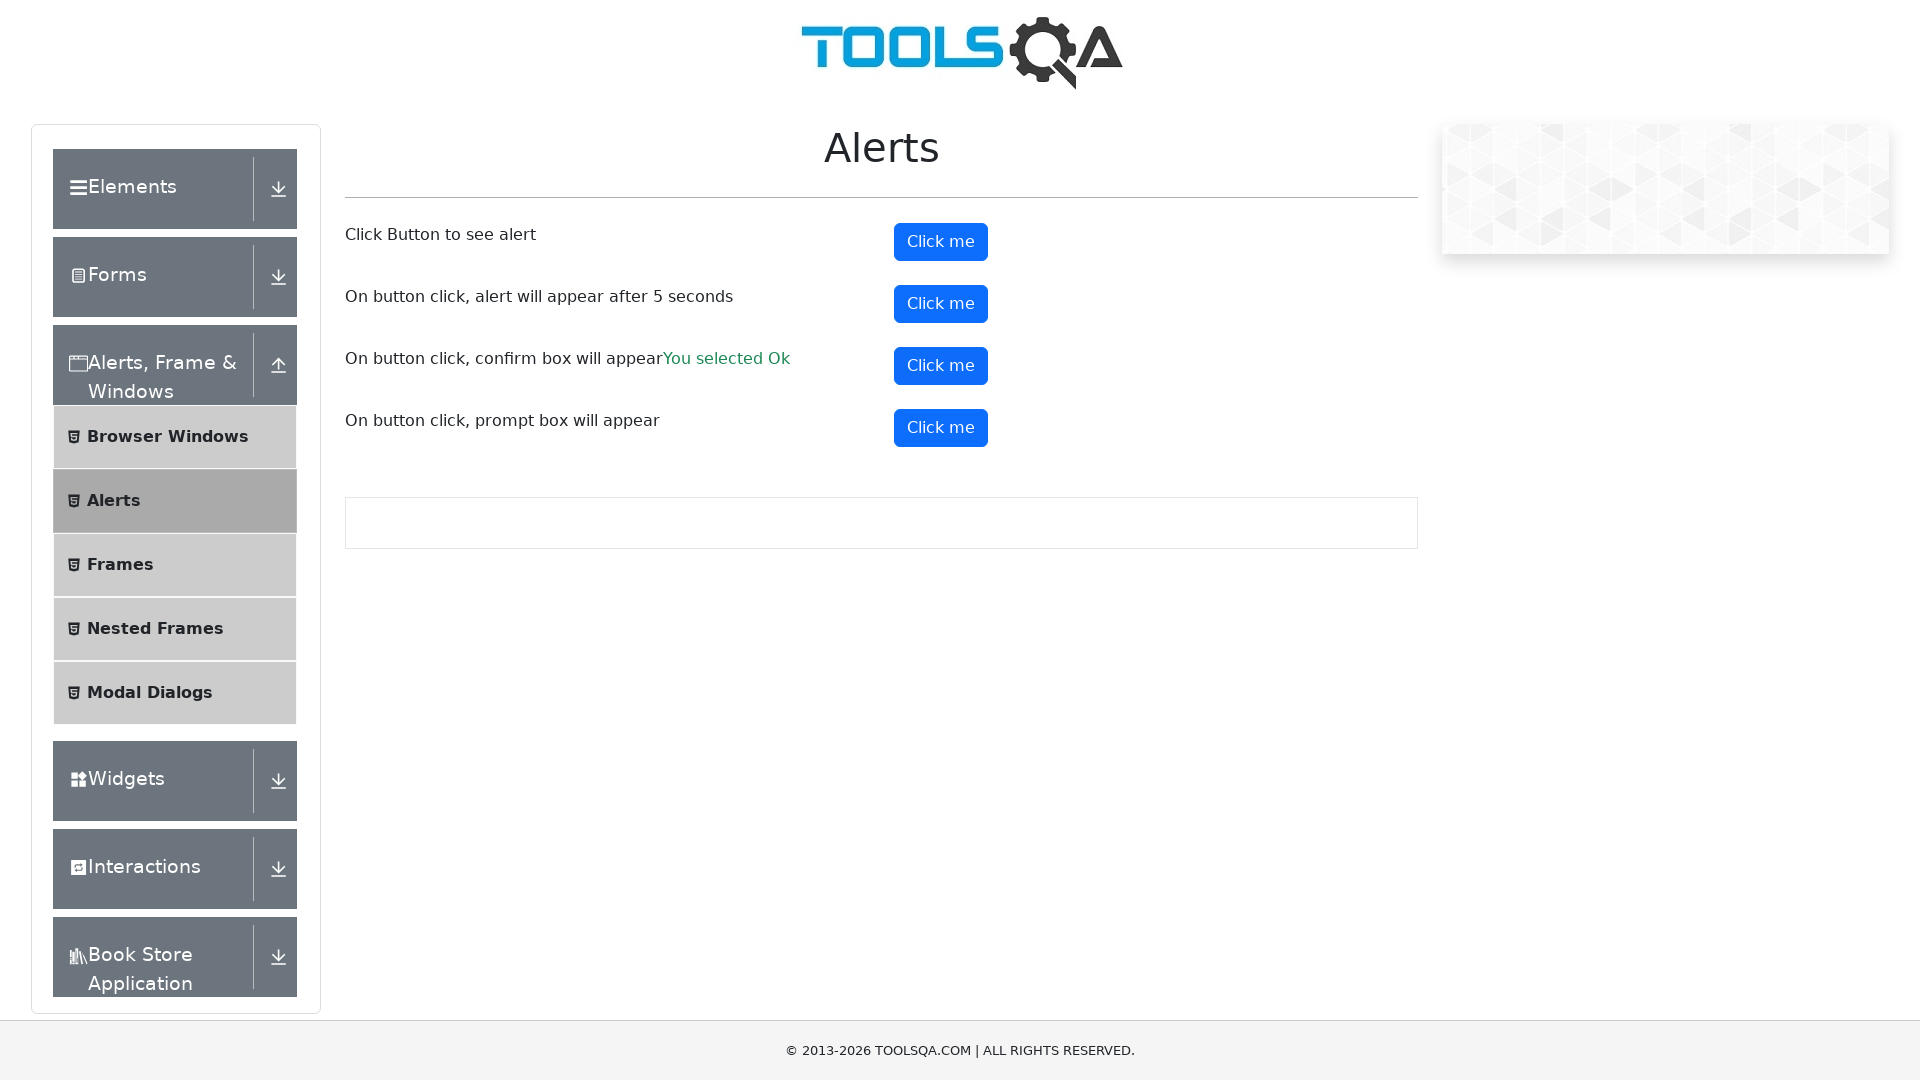

Waited for first alert to be handled
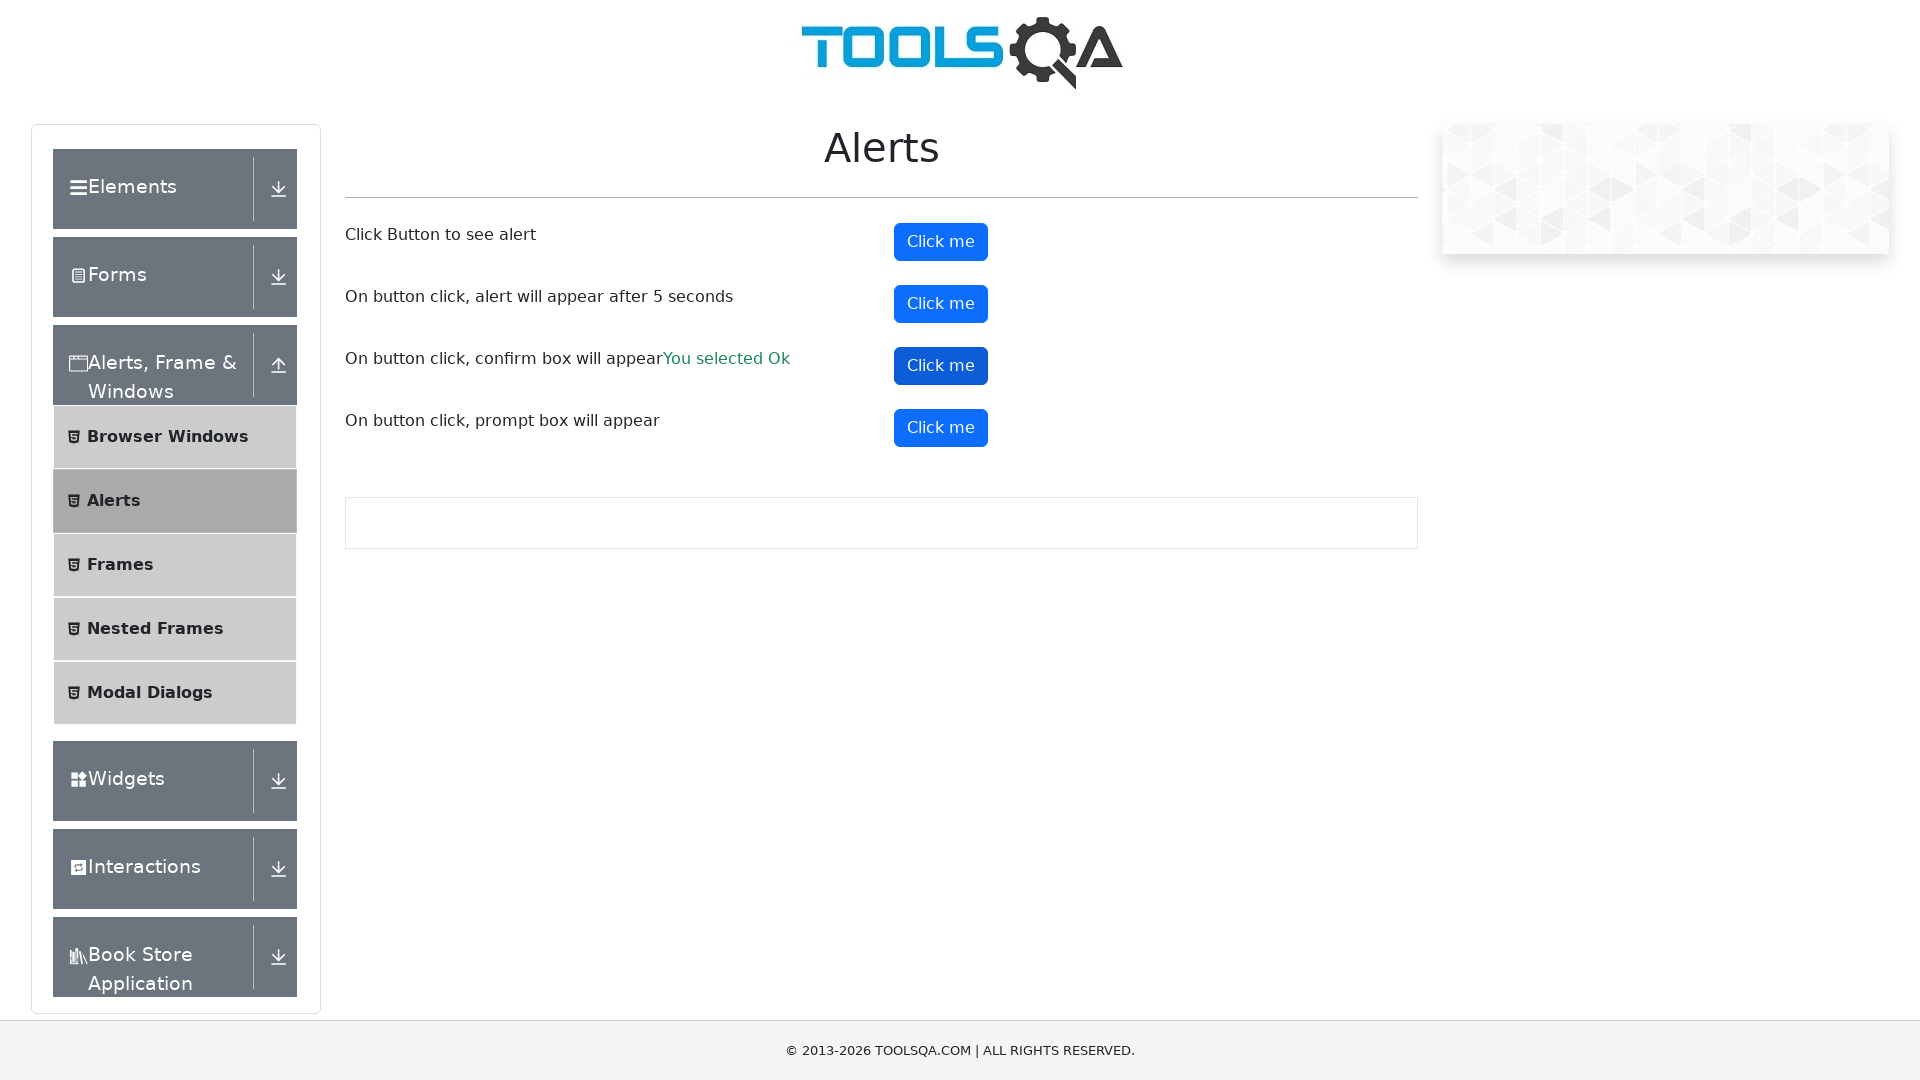

Set up dialog handler to dismiss second alert
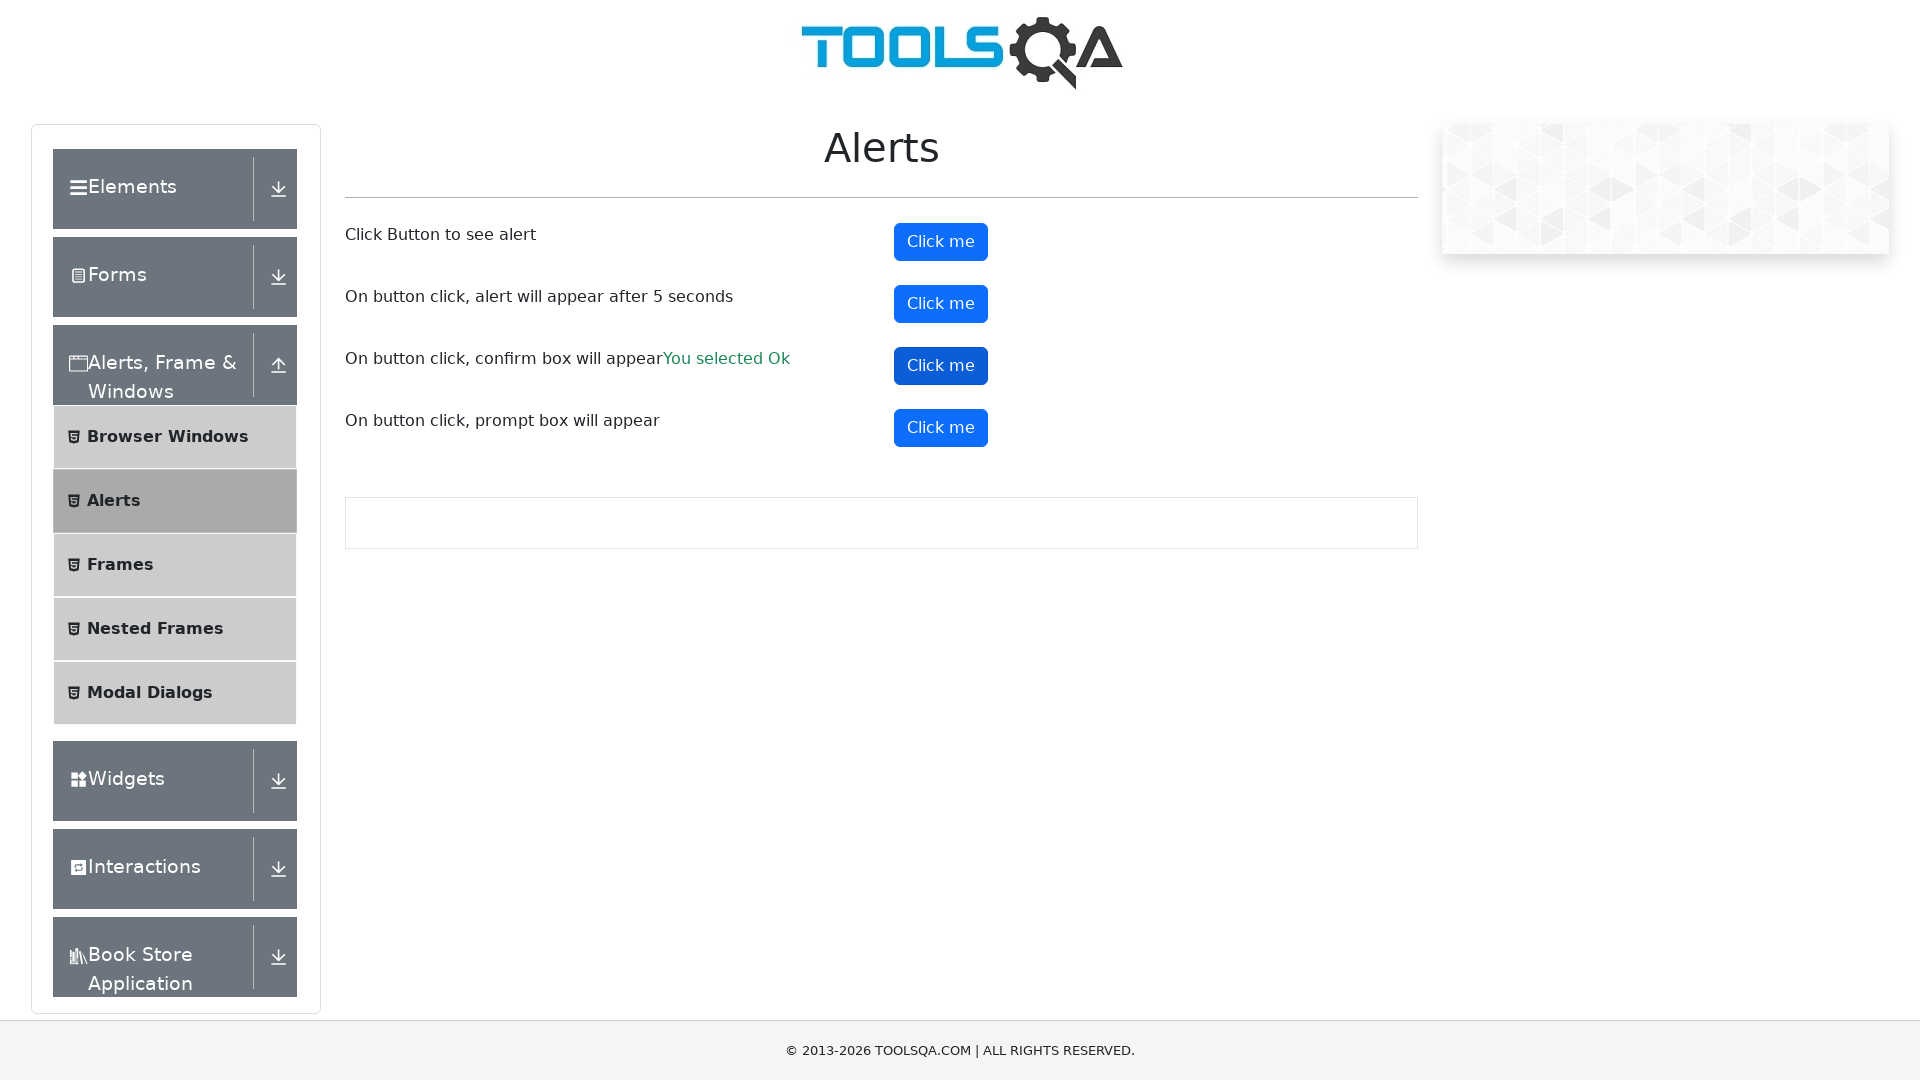

Clicked confirm button to trigger second alert at (941, 366) on button#confirmButton
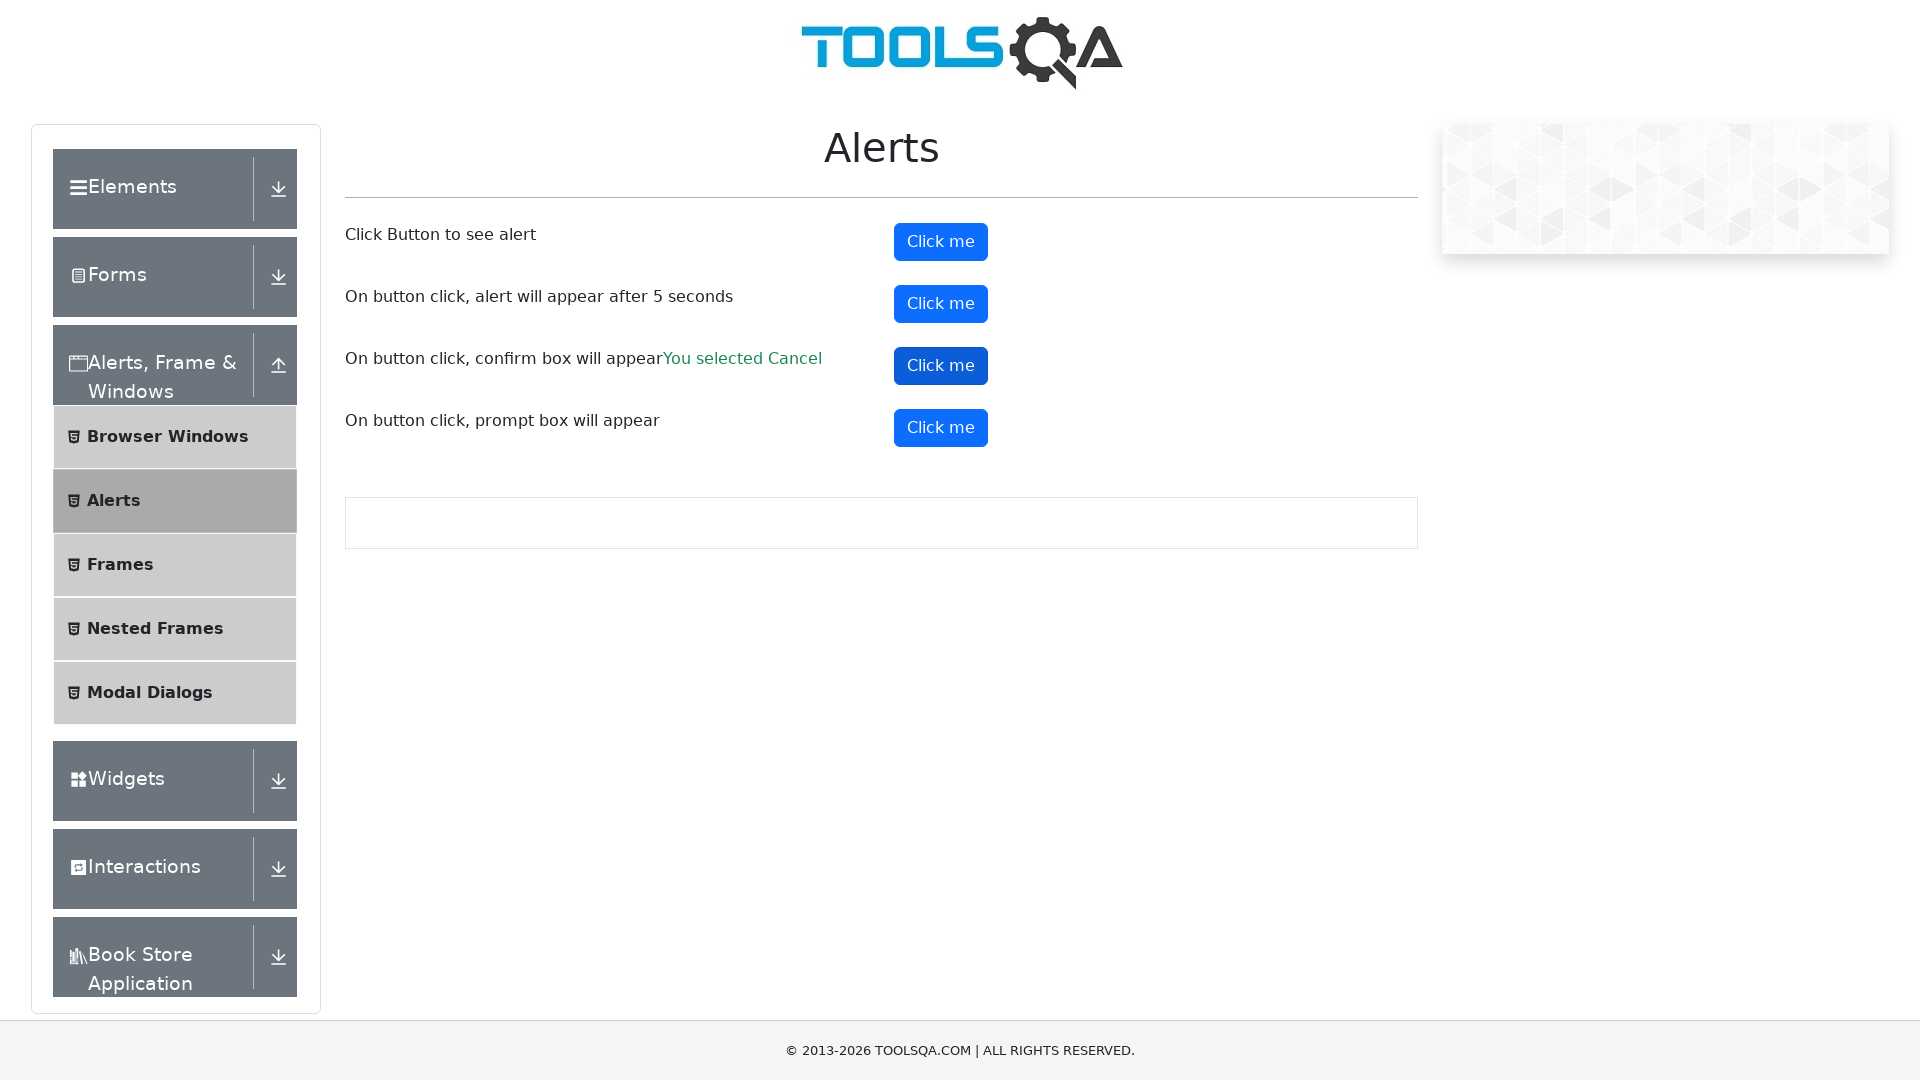

Waited for second alert to be handled
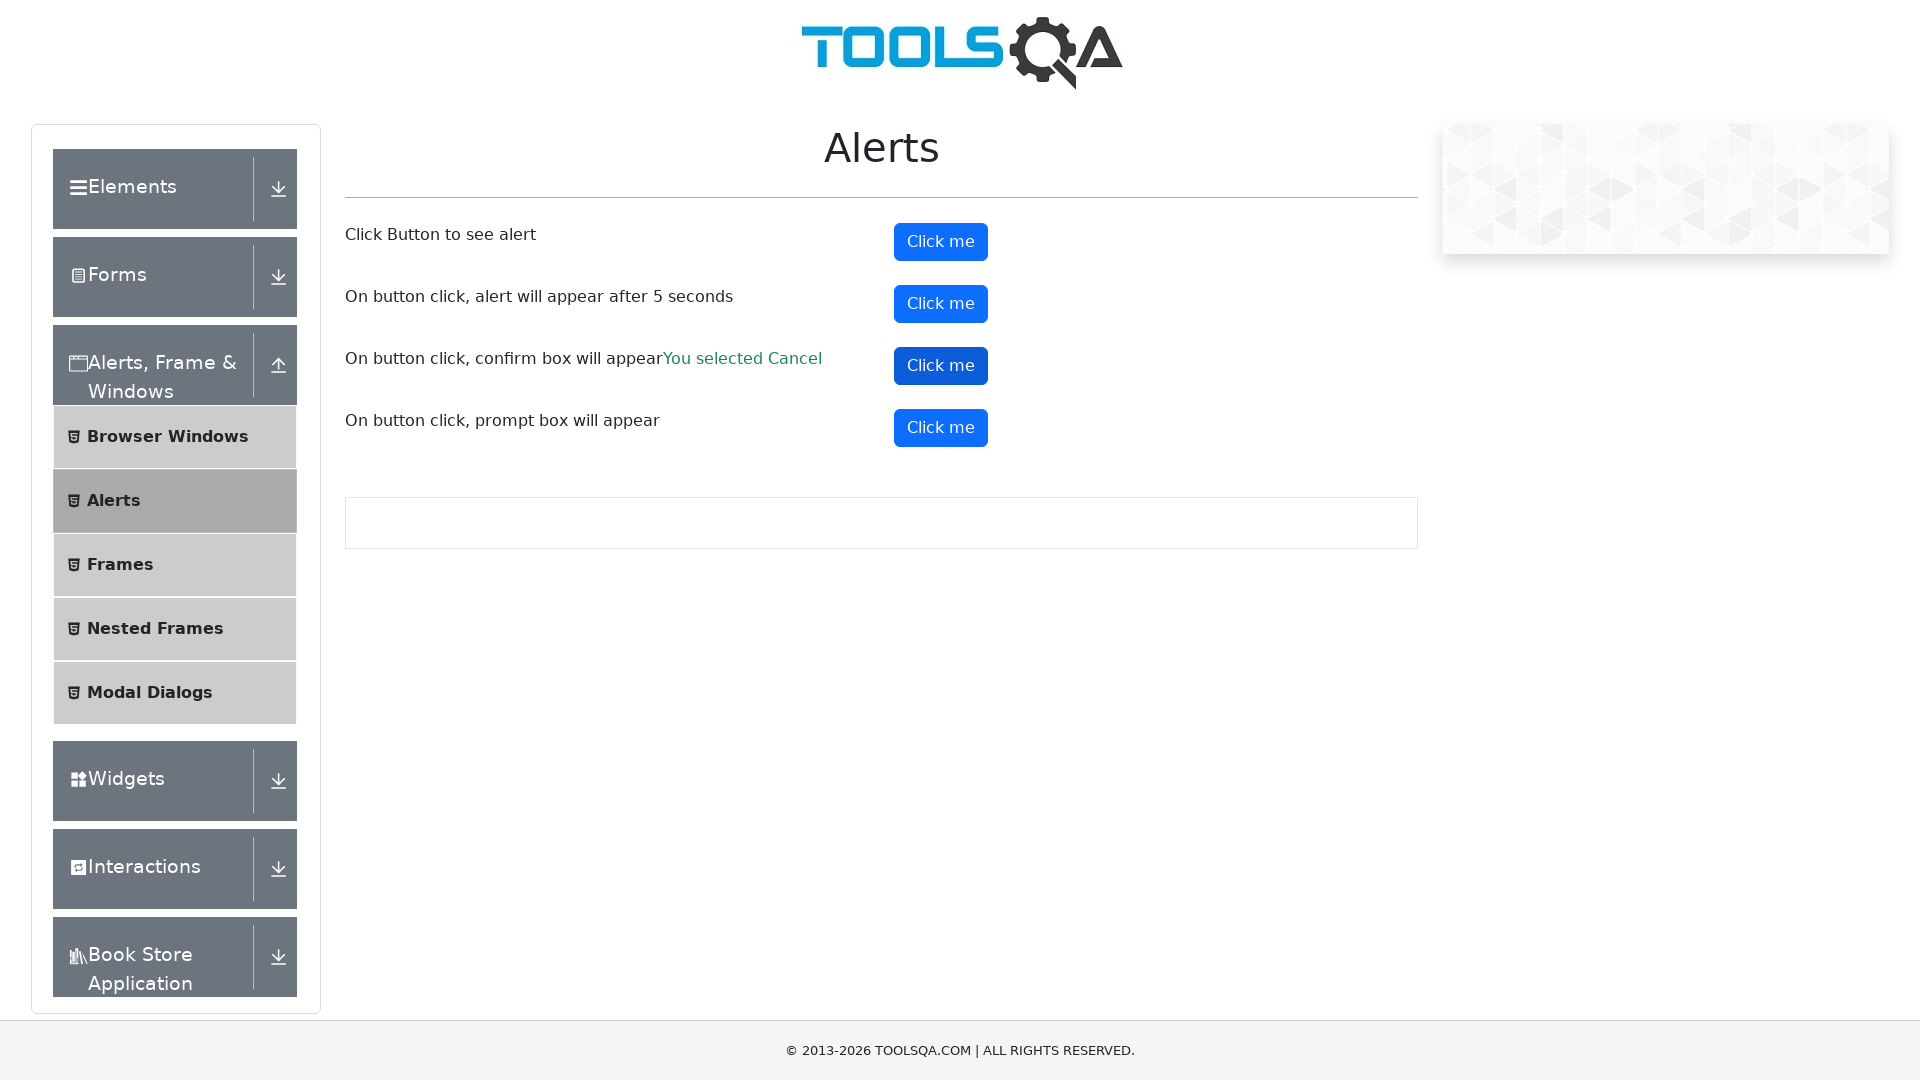

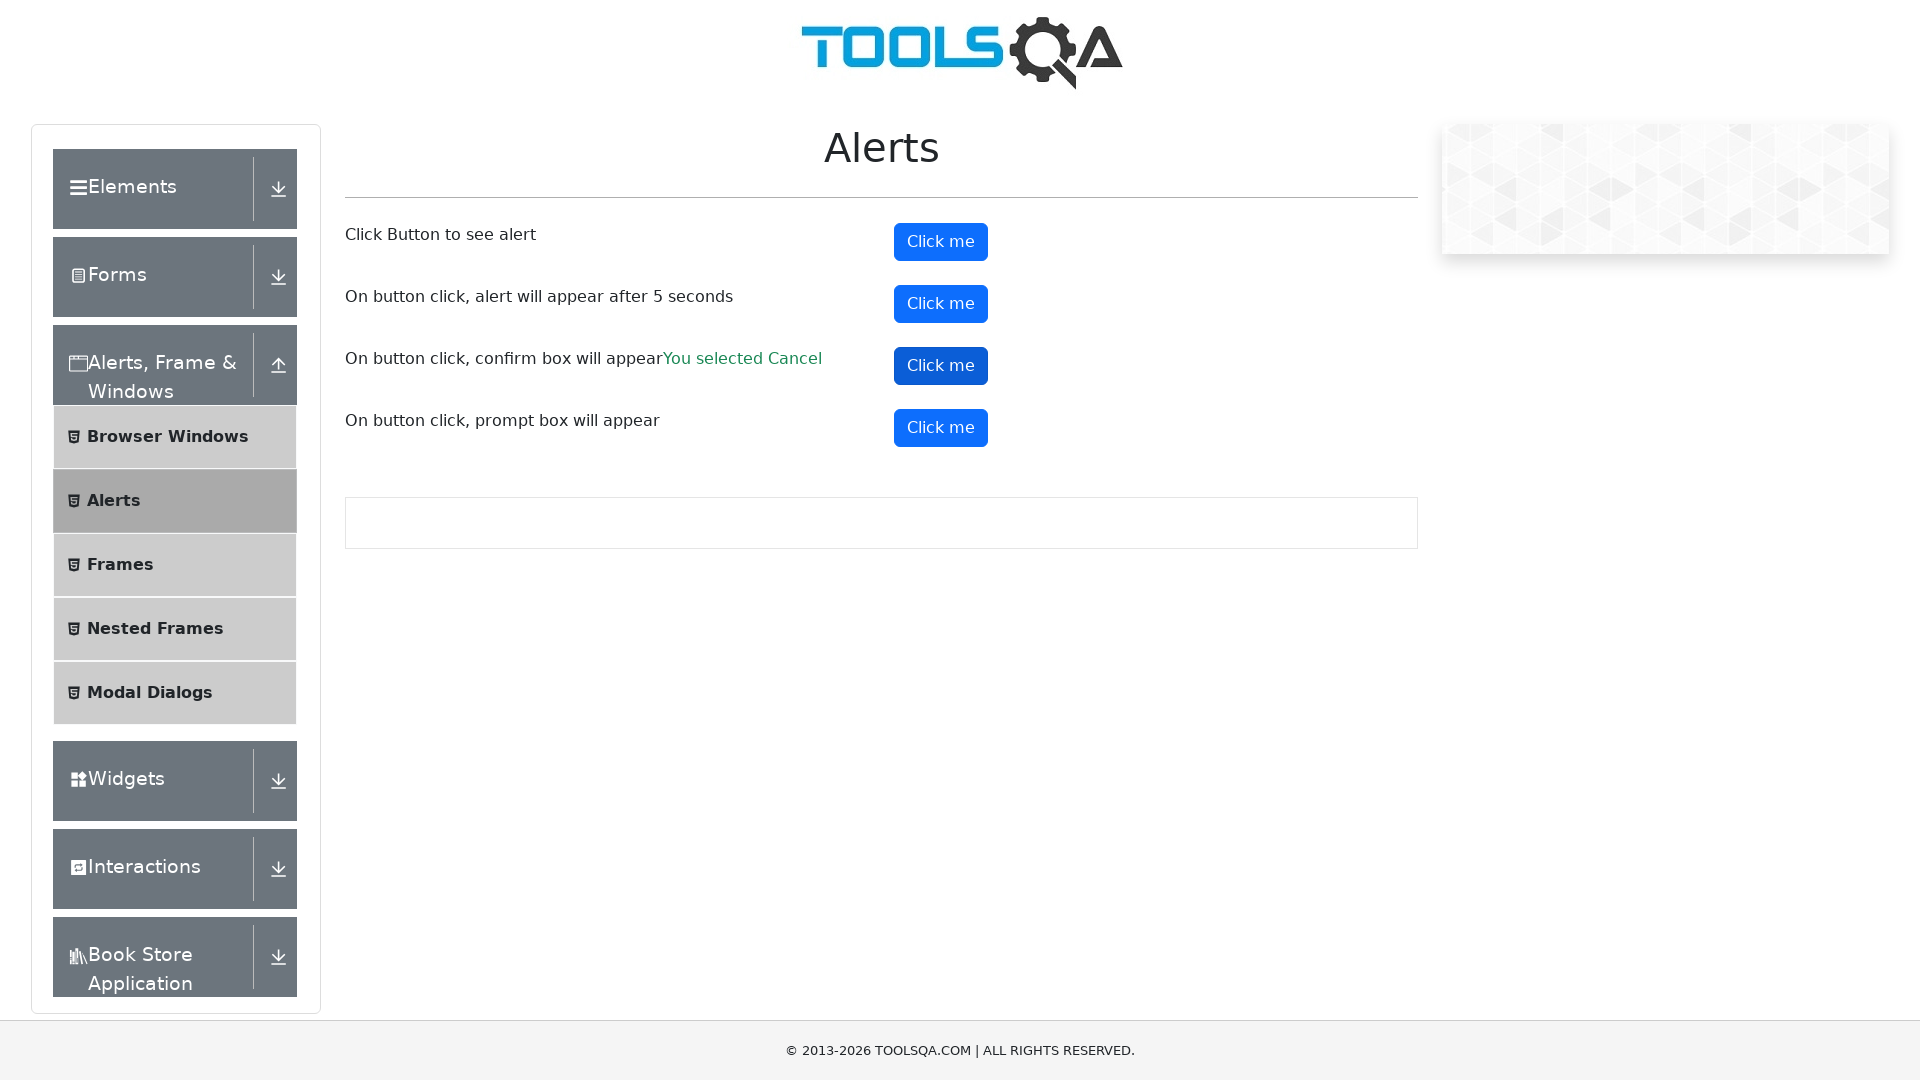